Tests navigation on a healthcare demo site by clicking the "Make Appointment" button and verifying that the URL changes to the expected profile/login page.

Starting URL: https://katalon-demo-cura.herokuapp.com/

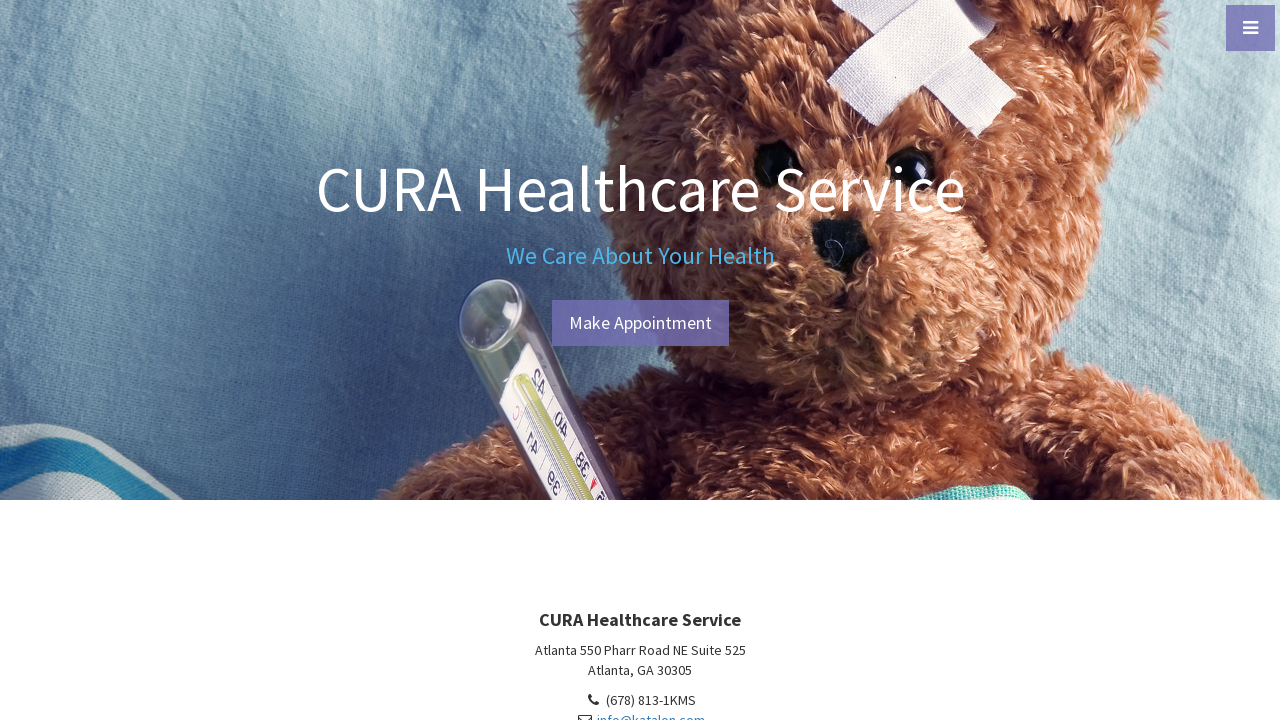

Clicked the 'Make Appointment' button at (640, 323) on #btn-make-appointment
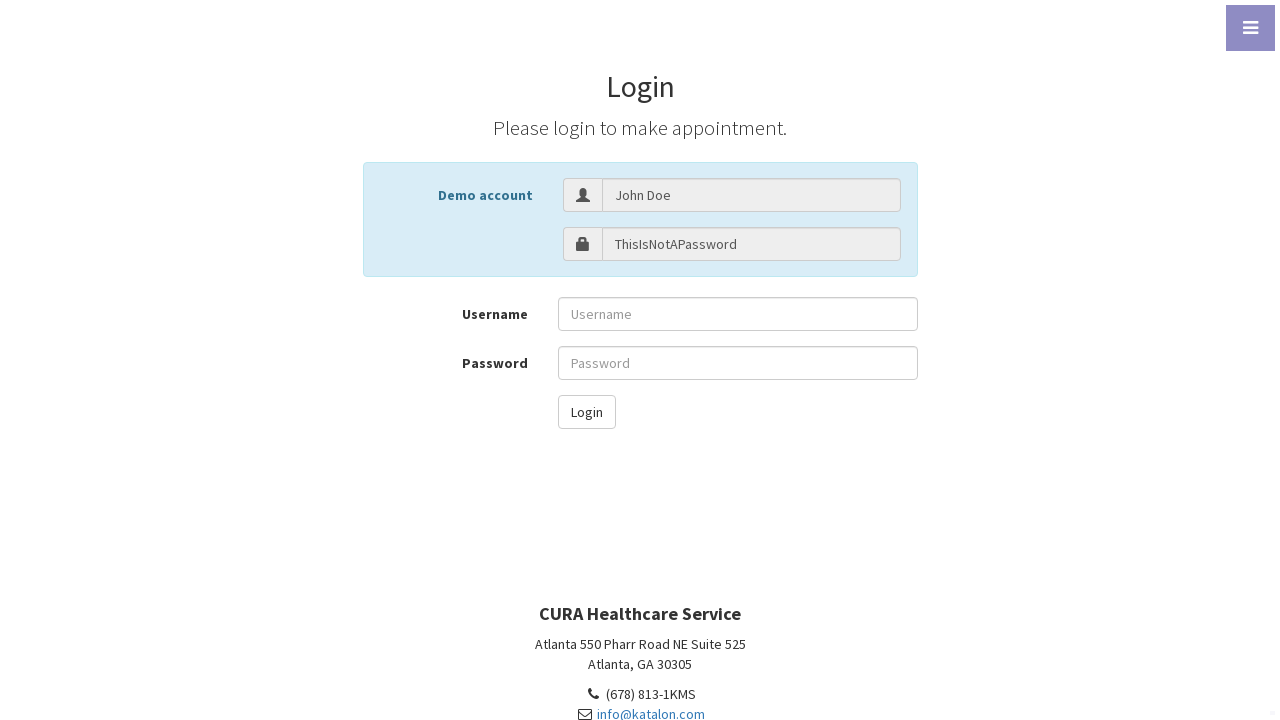

Navigated to profile/login page at https://katalon-demo-cura.herokuapp.com/profile.php#login
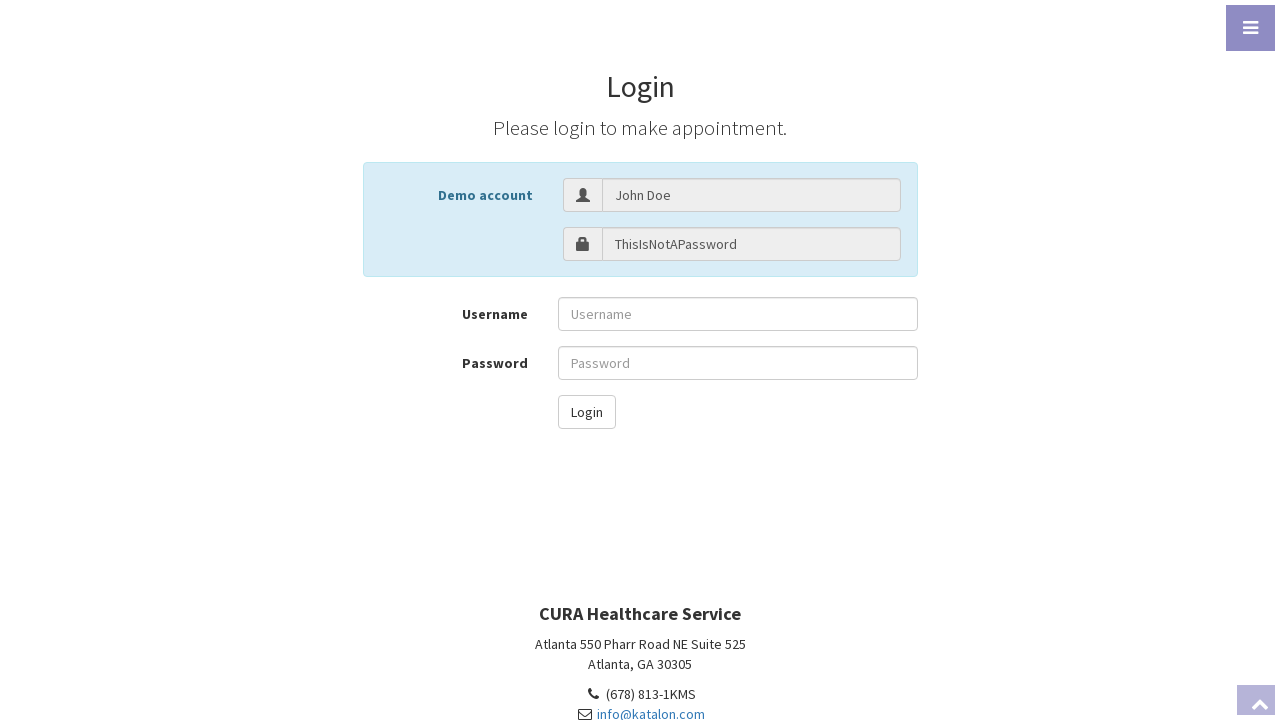

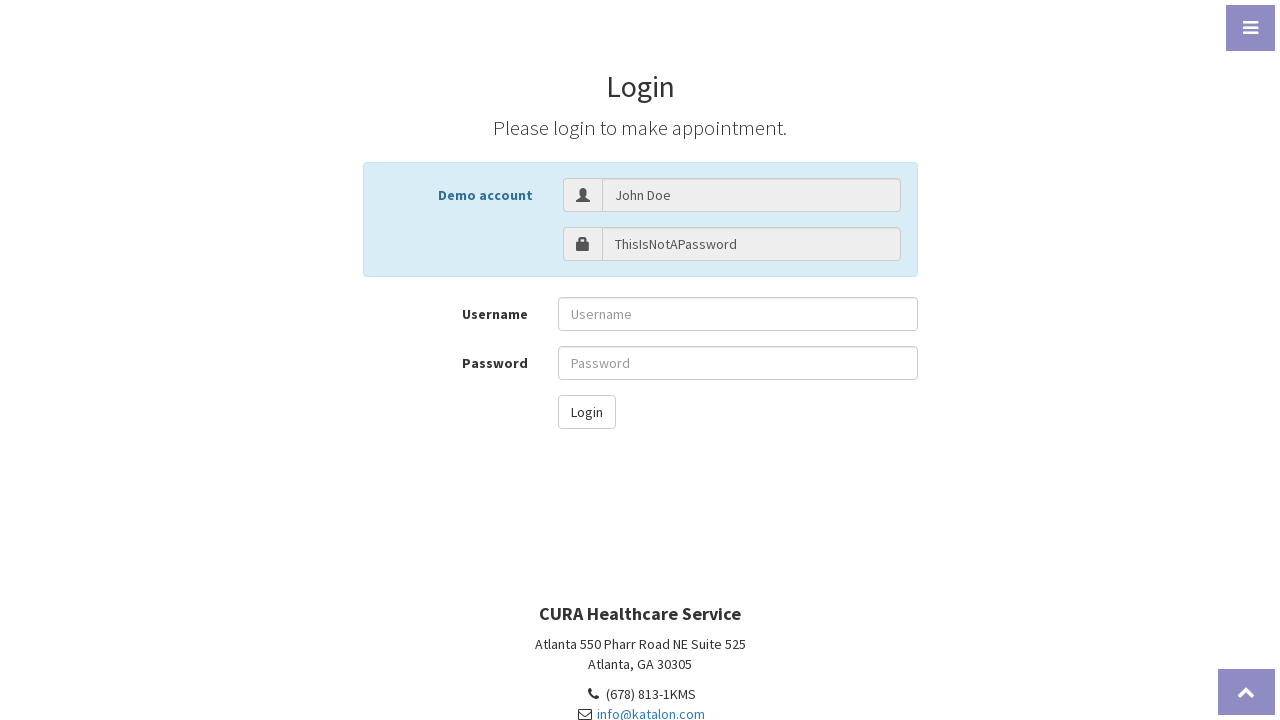